Tests drag and drop functionality by dragging element A to element B's position and verifying the swap occurred

Starting URL: http://the-internet.herokuapp.com/drag_and_drop

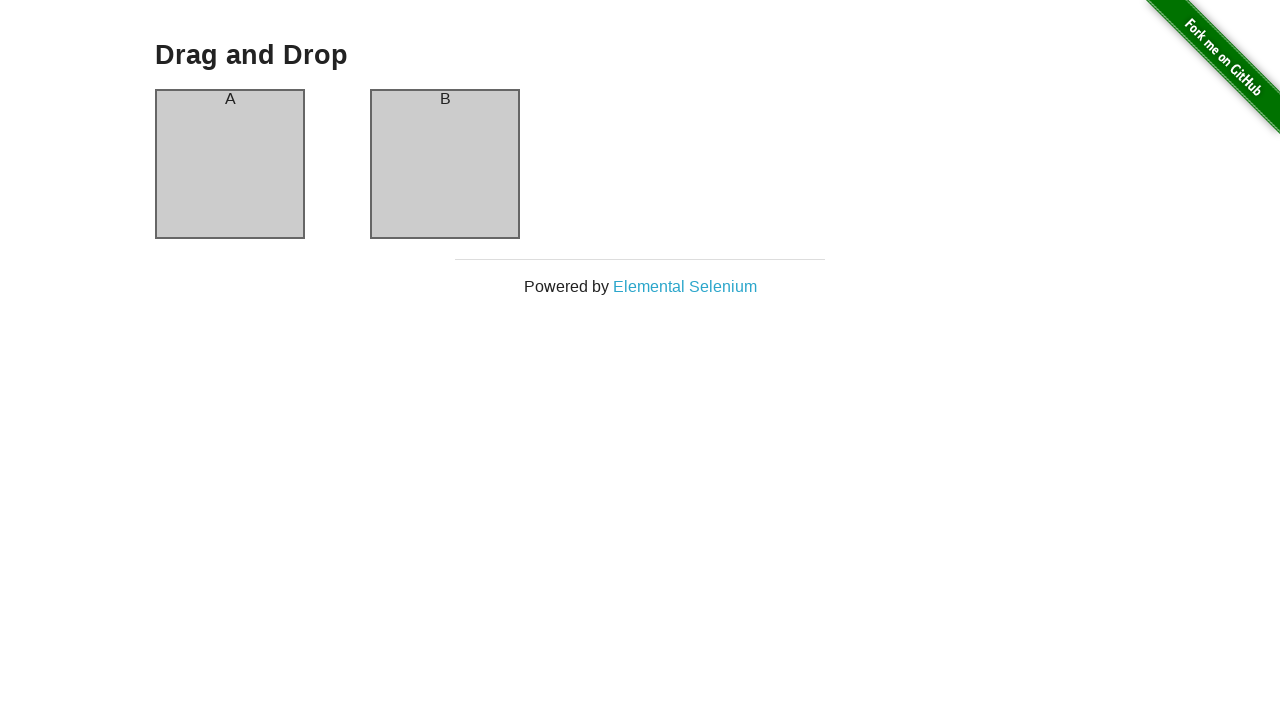

Waited for element A (#column-a) to be visible
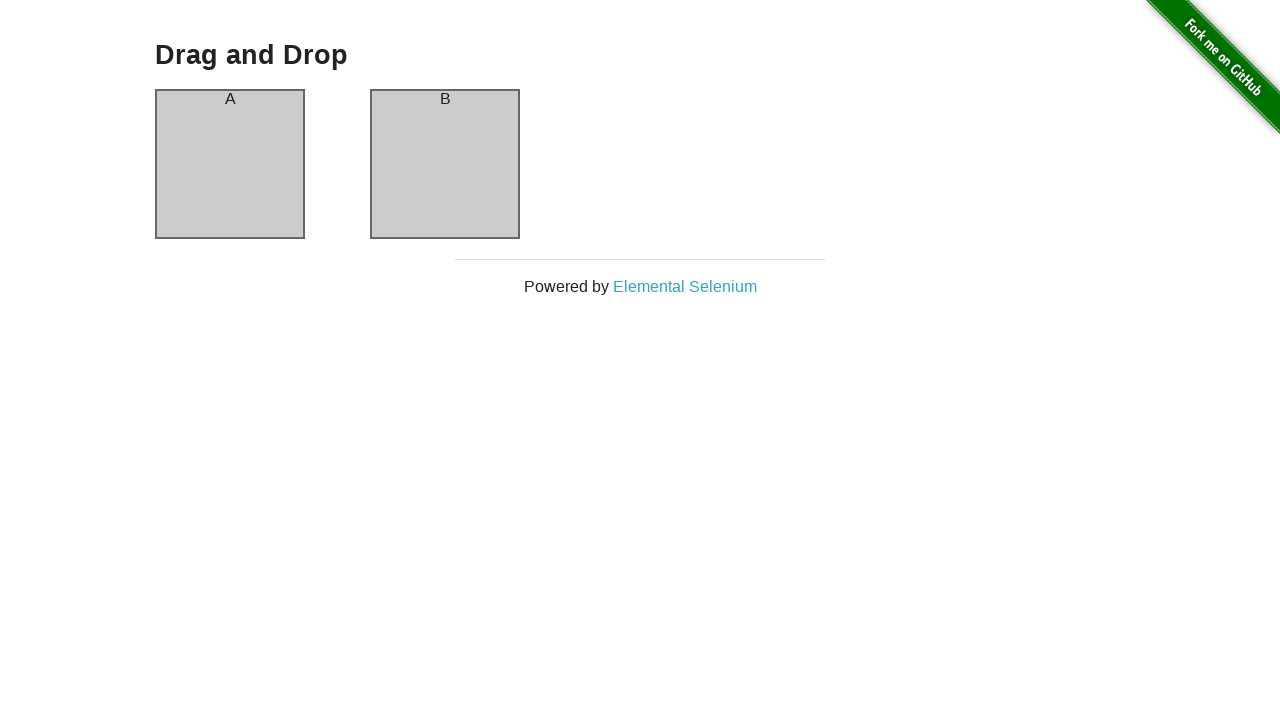

Waited for element B (#column-b) to be visible
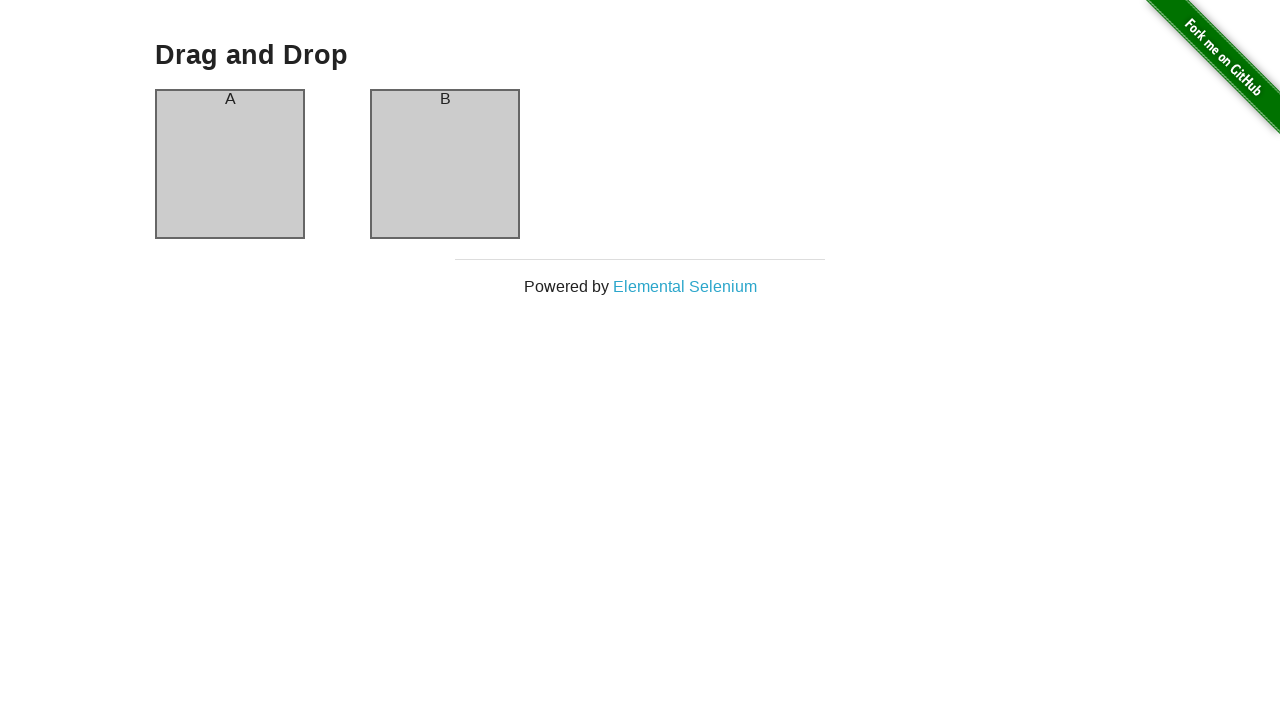

Dragged element A to element B position at (445, 164)
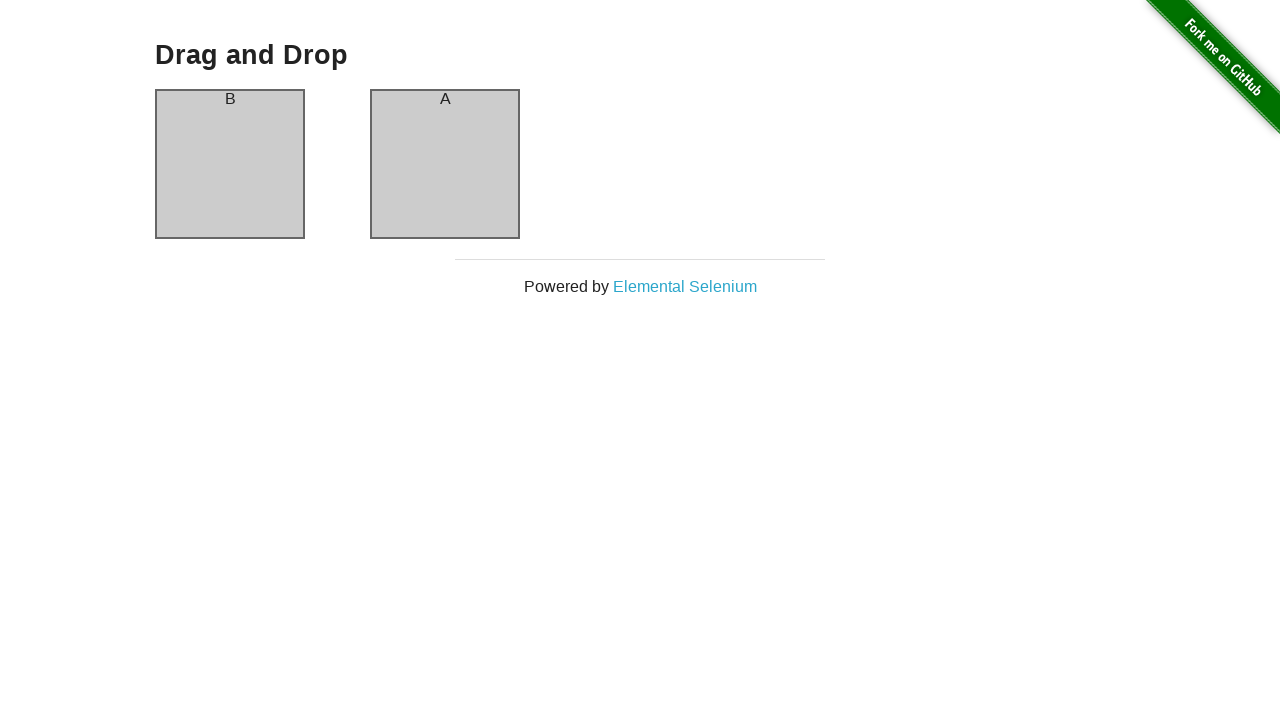

Retrieved text content from element B to verify swap
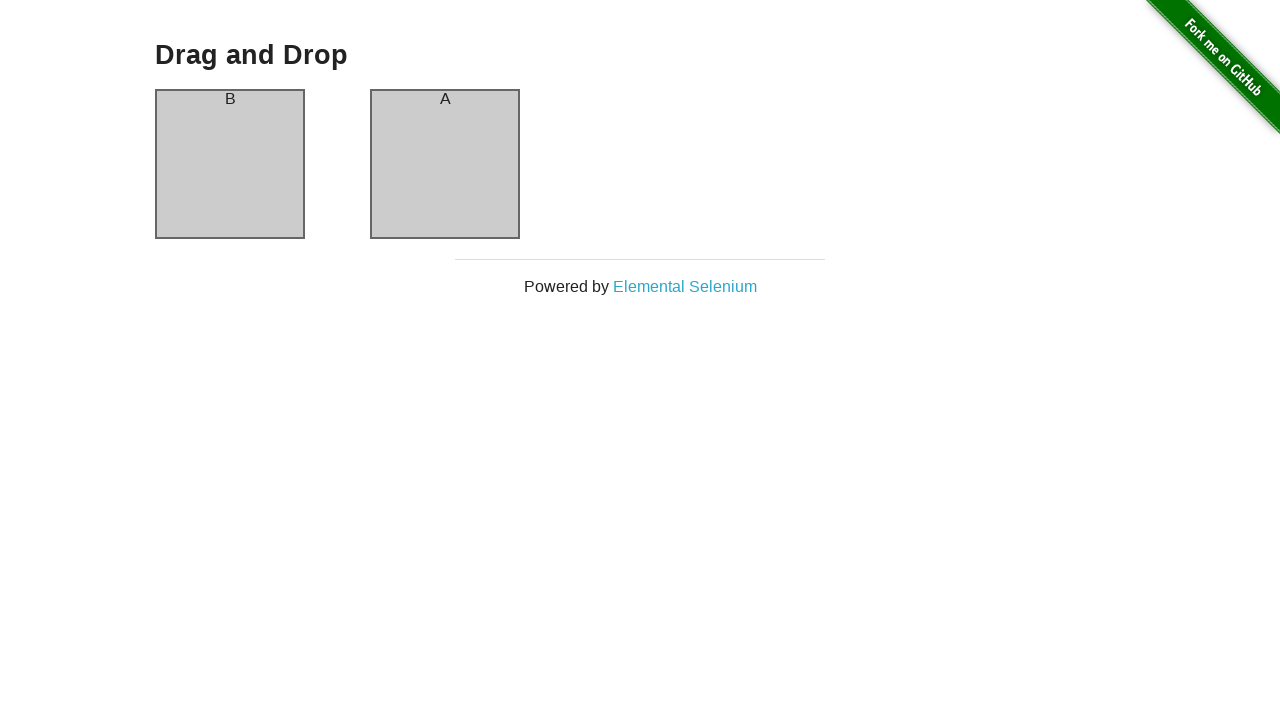

Drag & drop test passed - element A found in element B
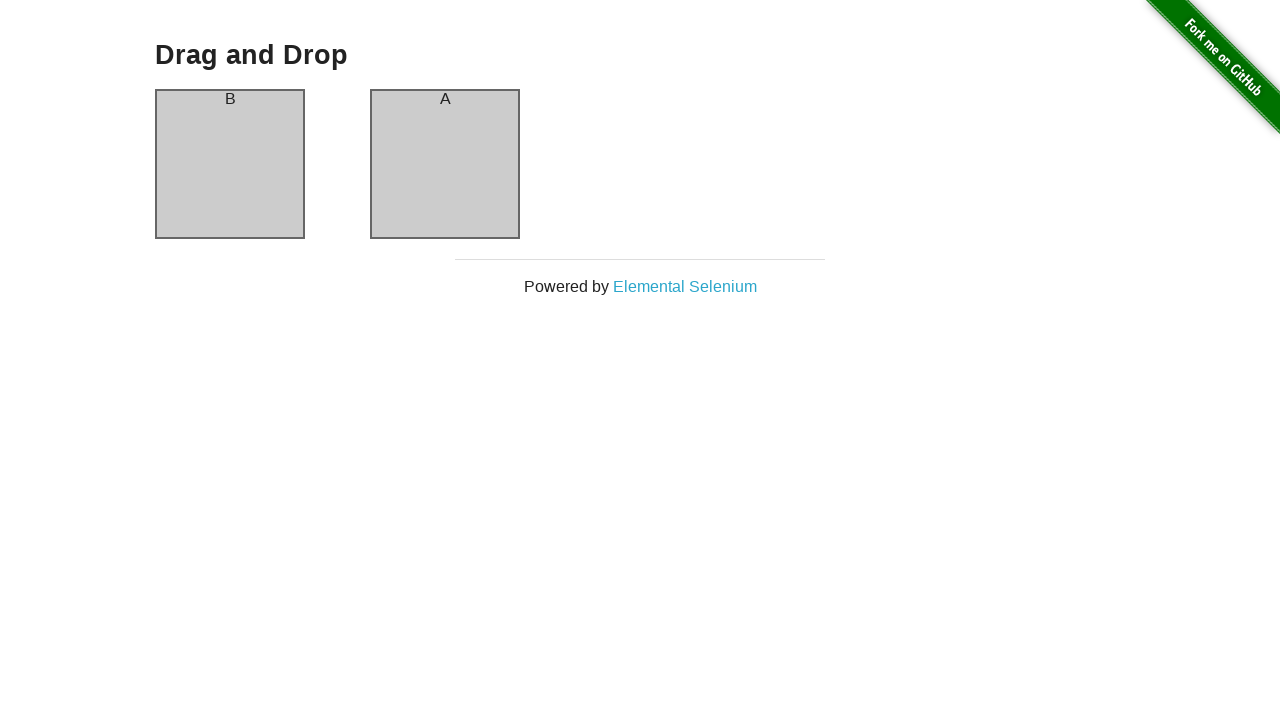

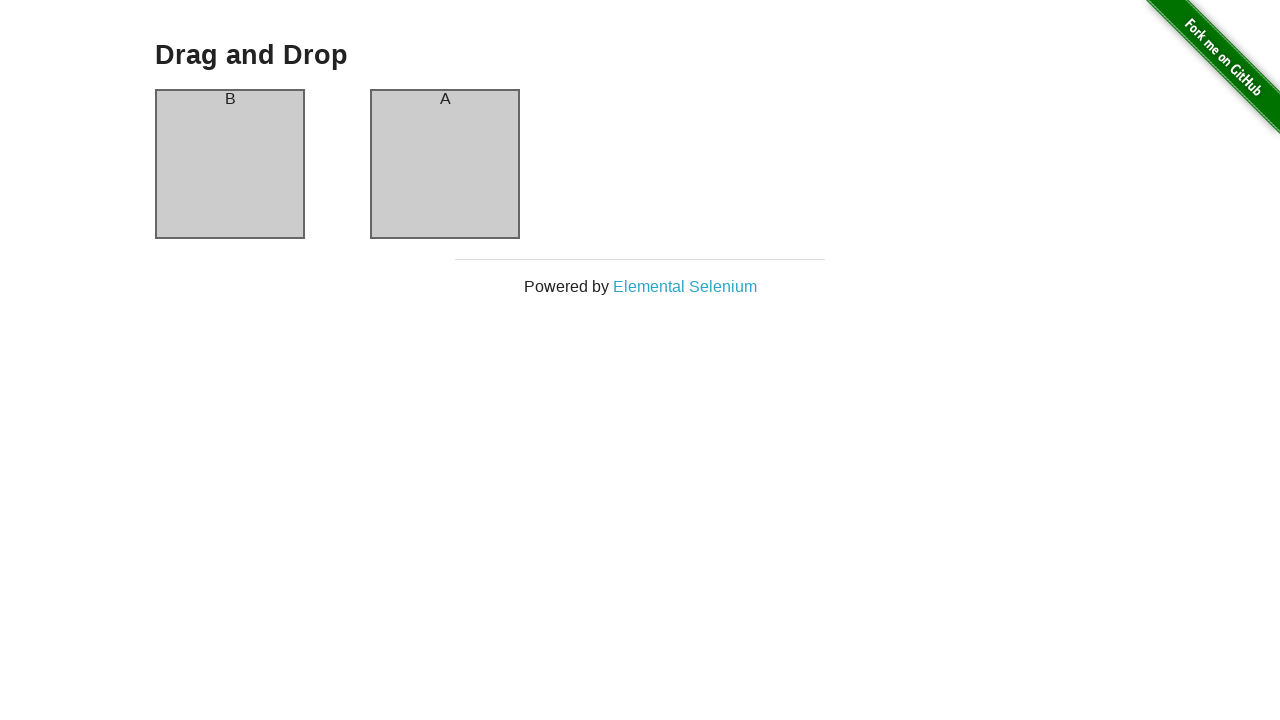